Tests adding and removing elements dynamically on the page by clicking add element button and then removing the created element

Starting URL: http://the-internet.herokuapp.com/add_remove_elements/

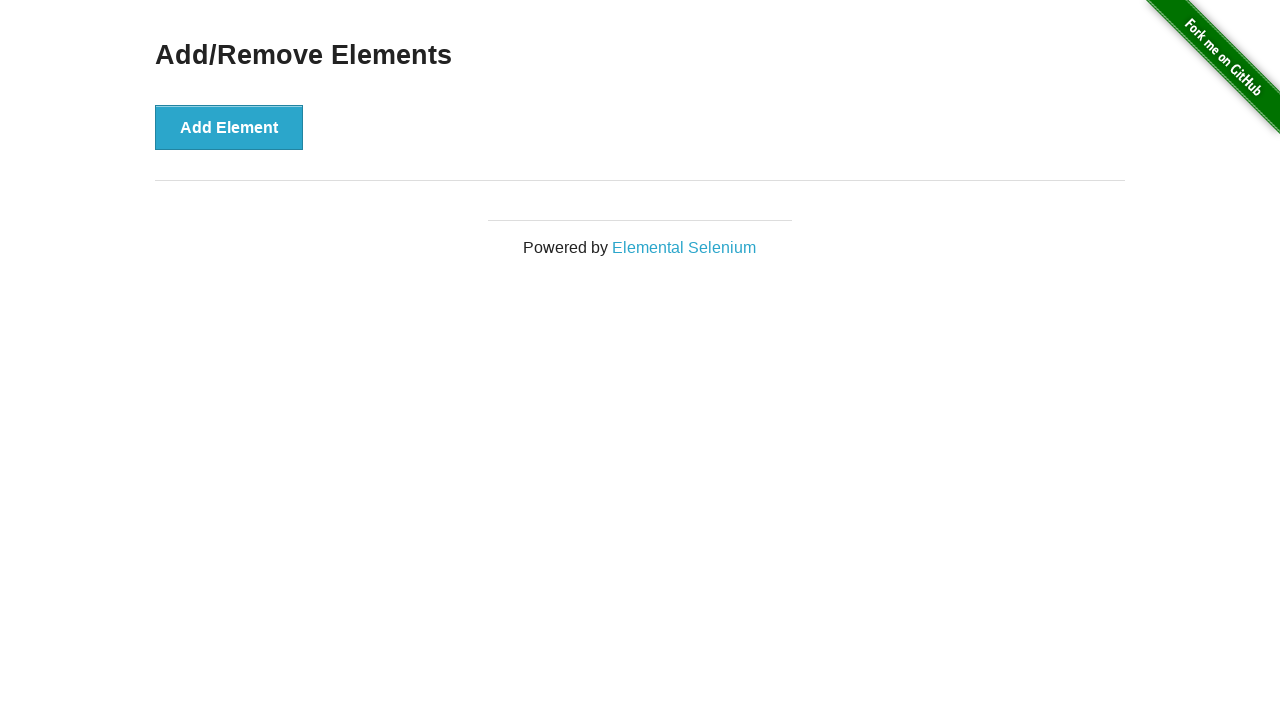

Clicked 'Add Element' button to create a new element at (229, 127) on button:has-text('Add Element')
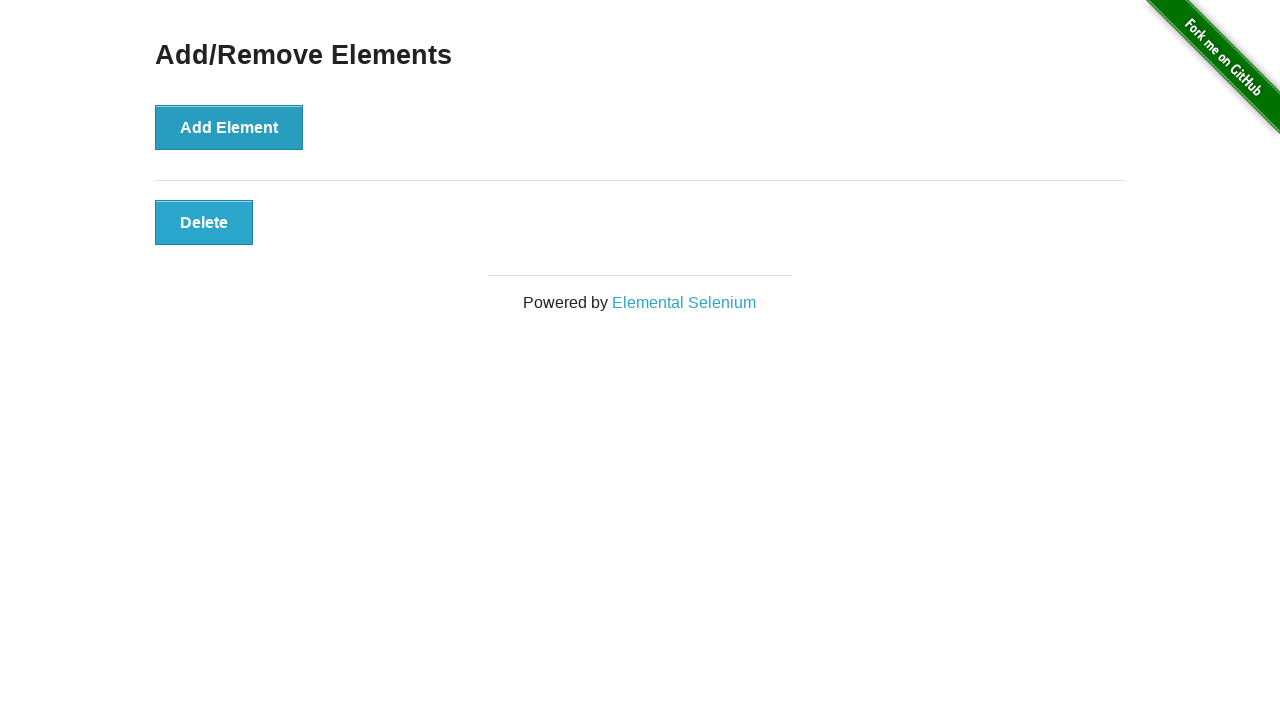

Clicked 'Remove' button to delete the created element at (204, 222) on button.added-manually
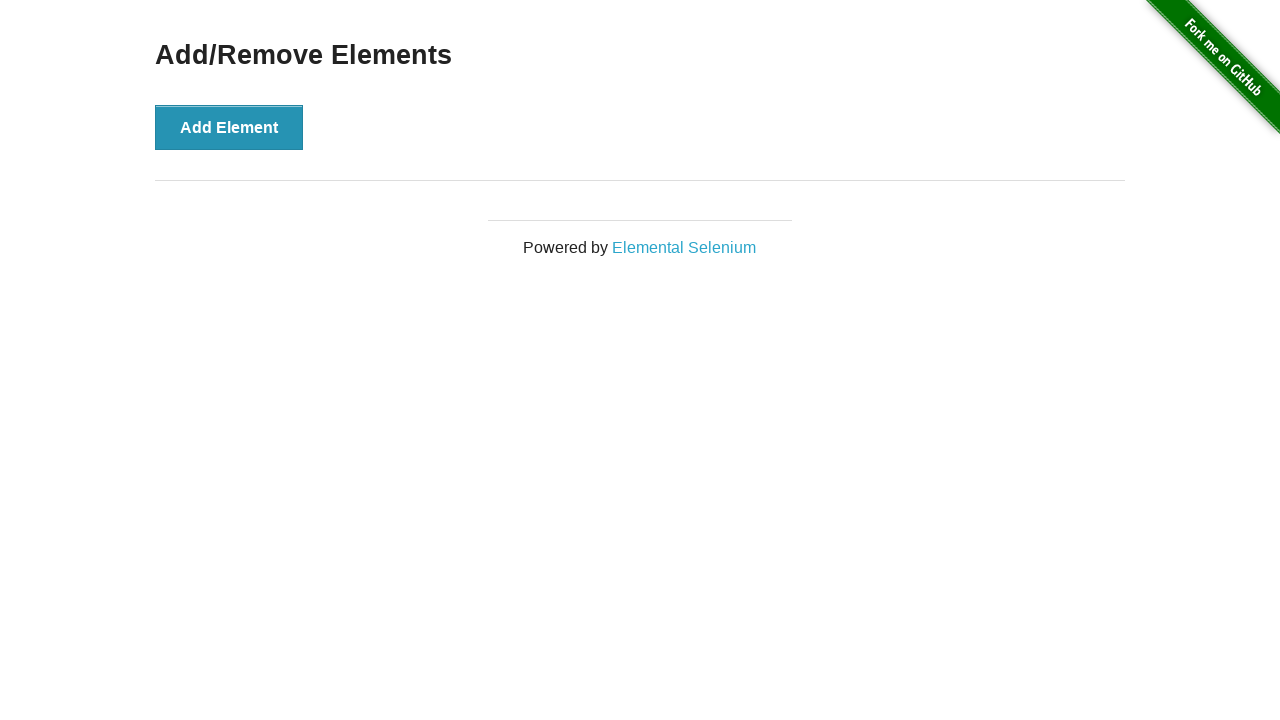

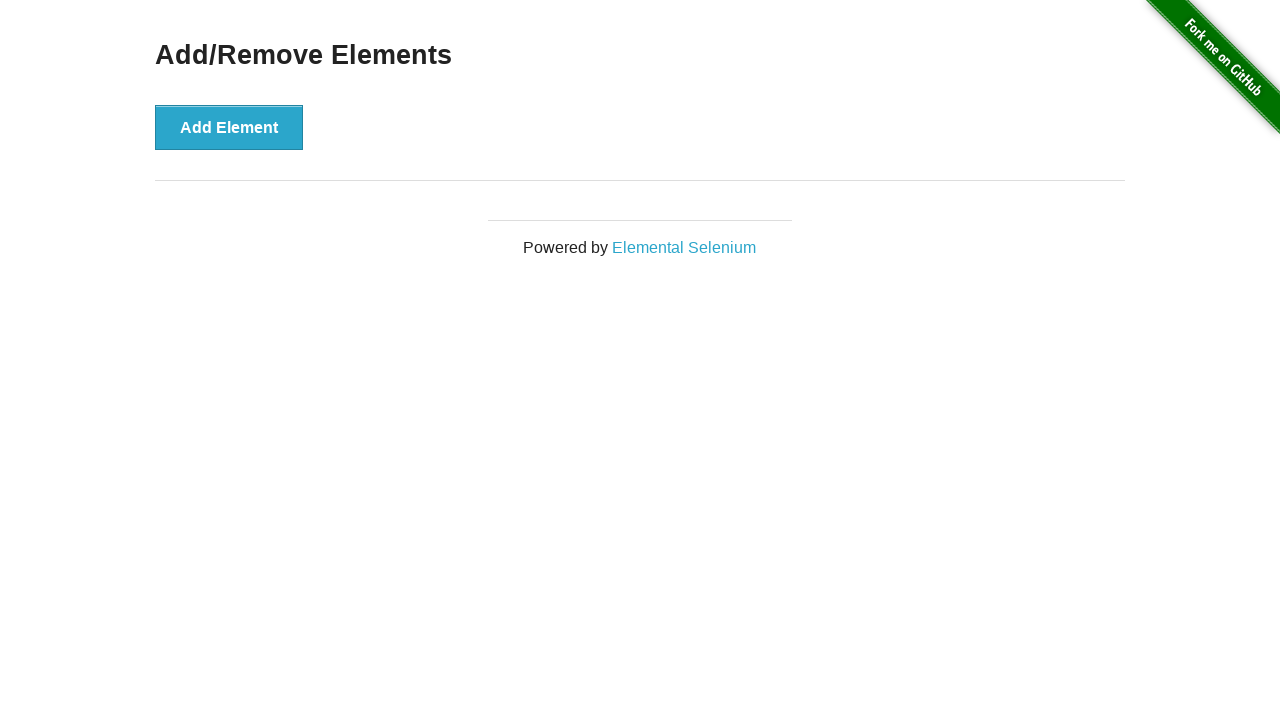